Navigates to ShopClues wholesale page and hovers over the mobile category menu item

Starting URL: https://www.shopclues.com/wholesale.html

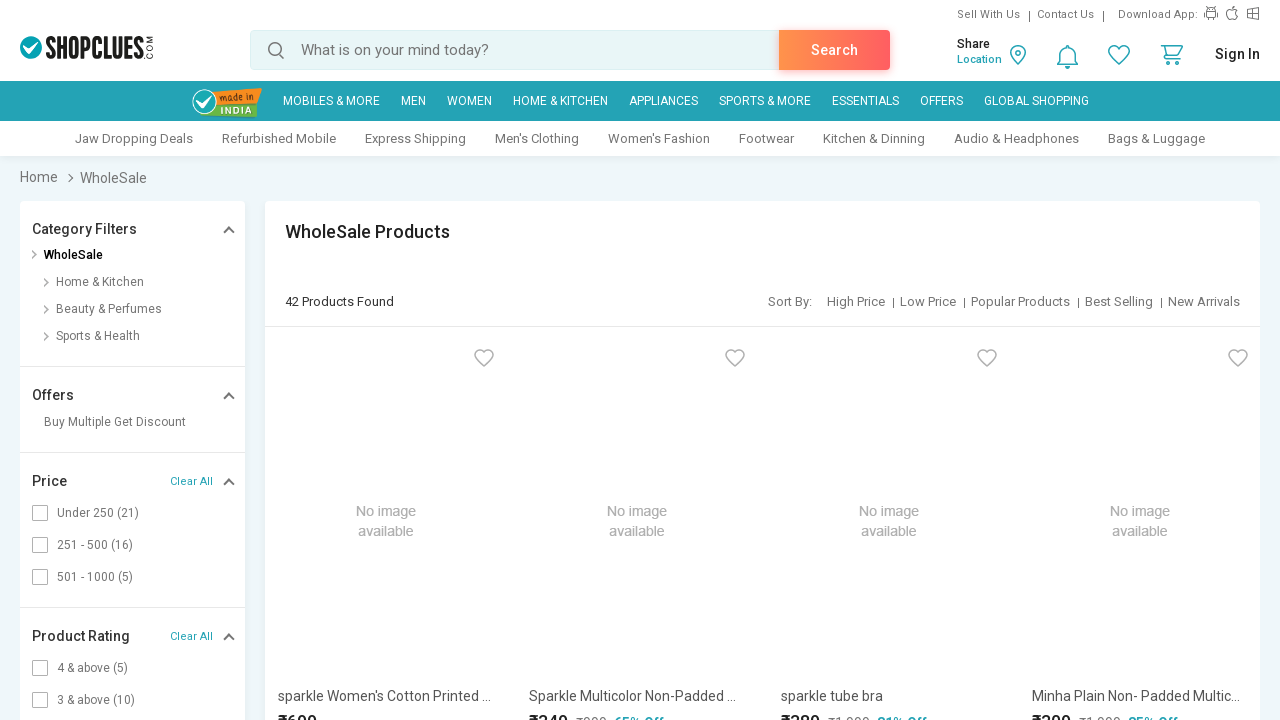

Located mobile category menu item in navigation
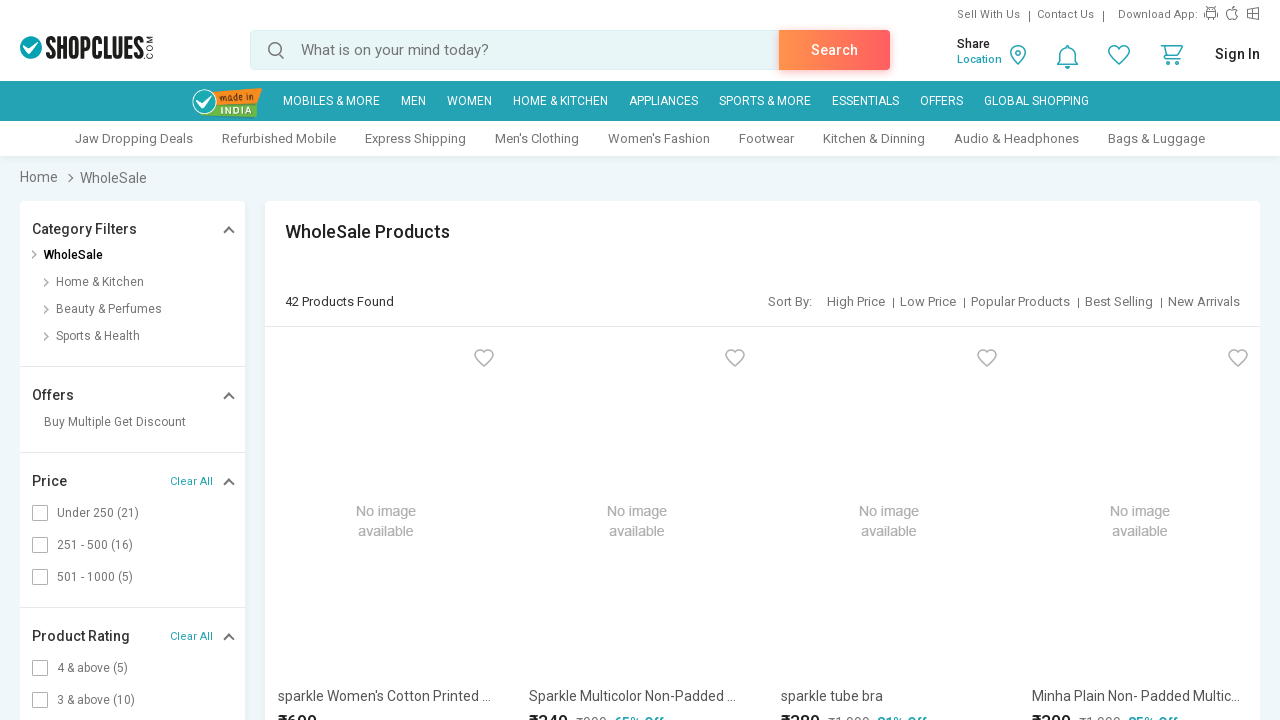

Hovered over mobile category menu item to reveal submenu at (413, 101) on xpath=/html/body/div[4]/div/div/ul/li[3]/a
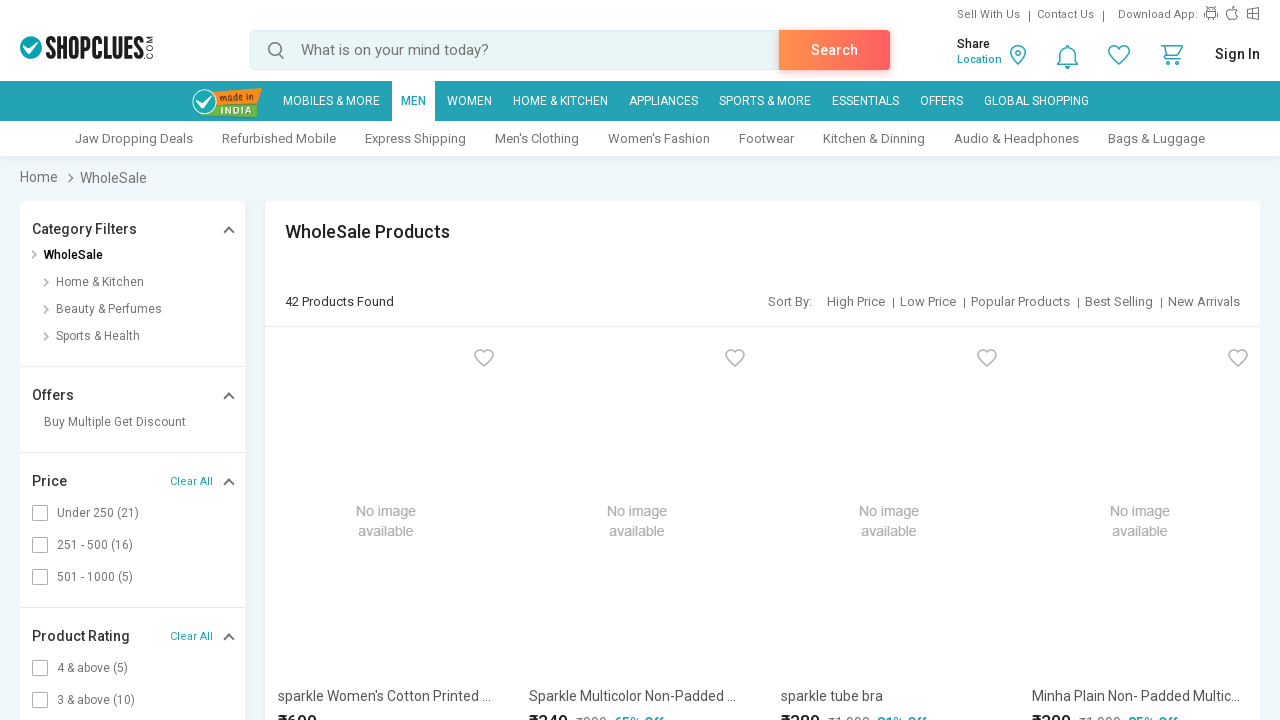

Waited 3 seconds for hover effect to complete
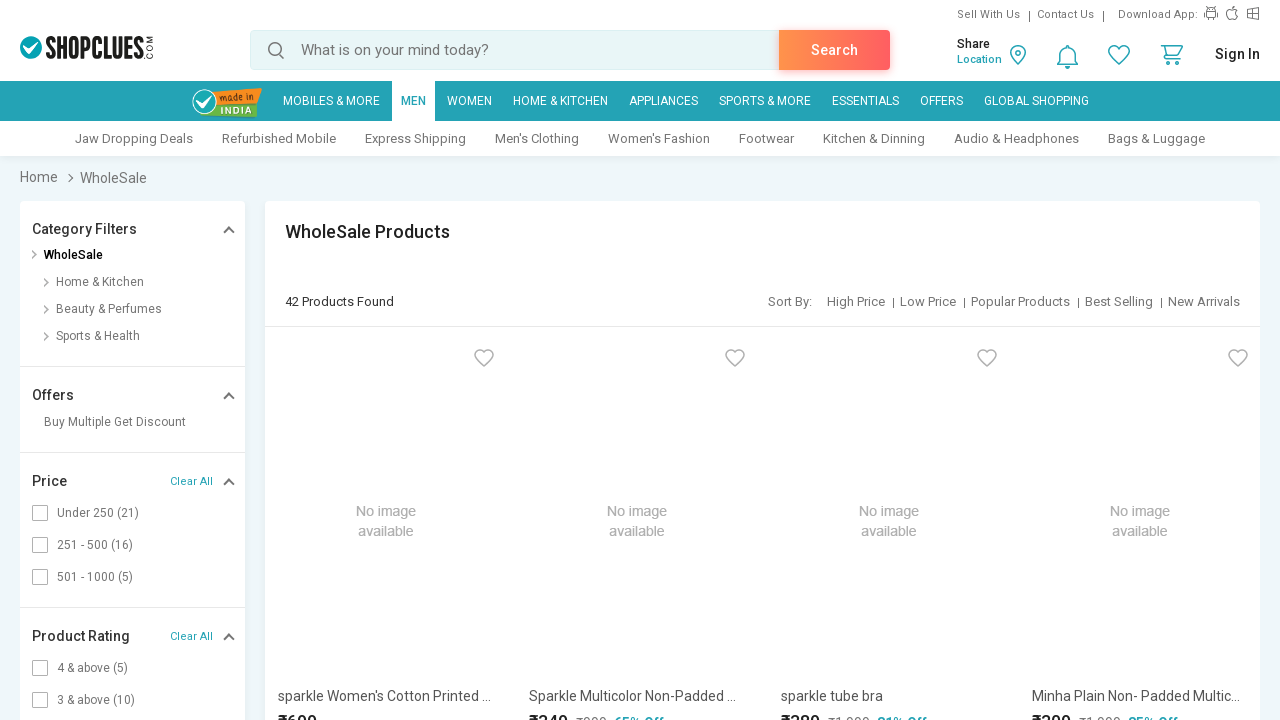

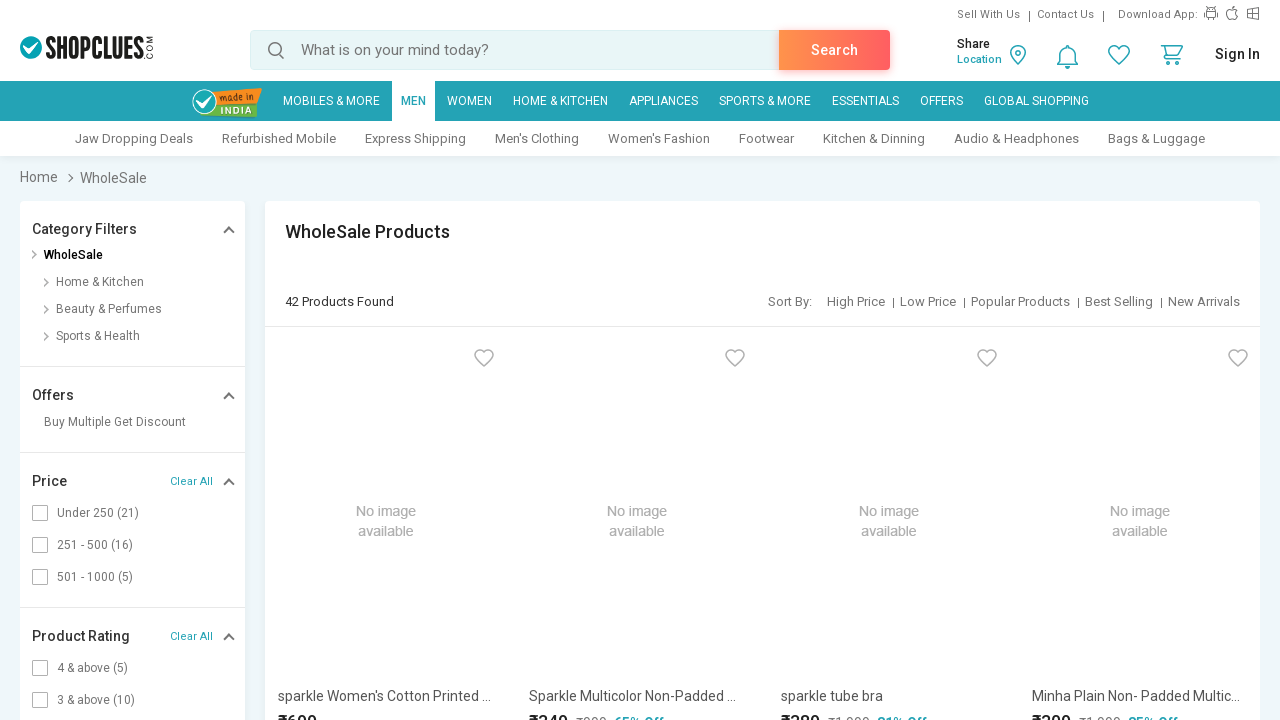